Fills the 'about yourself' text area in the practice webform

Starting URL: https://www.digitalunite.com/practice-webform-learners

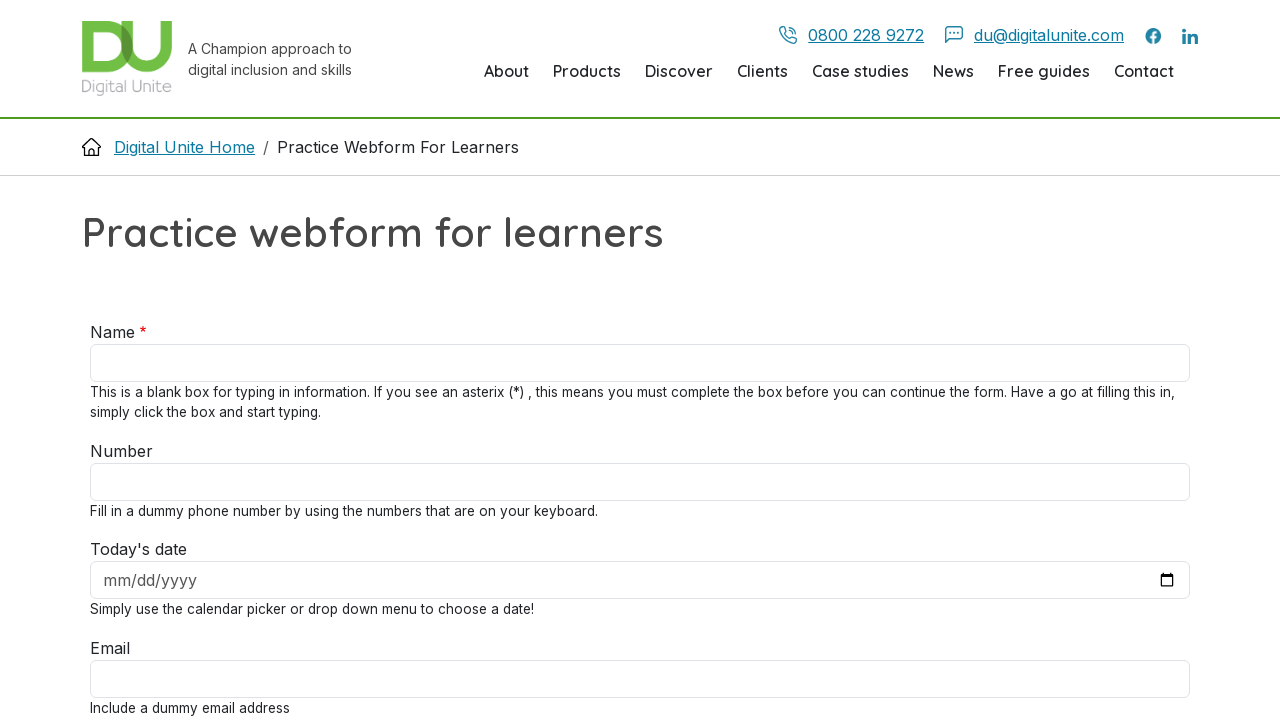

Navigated to practice webform page
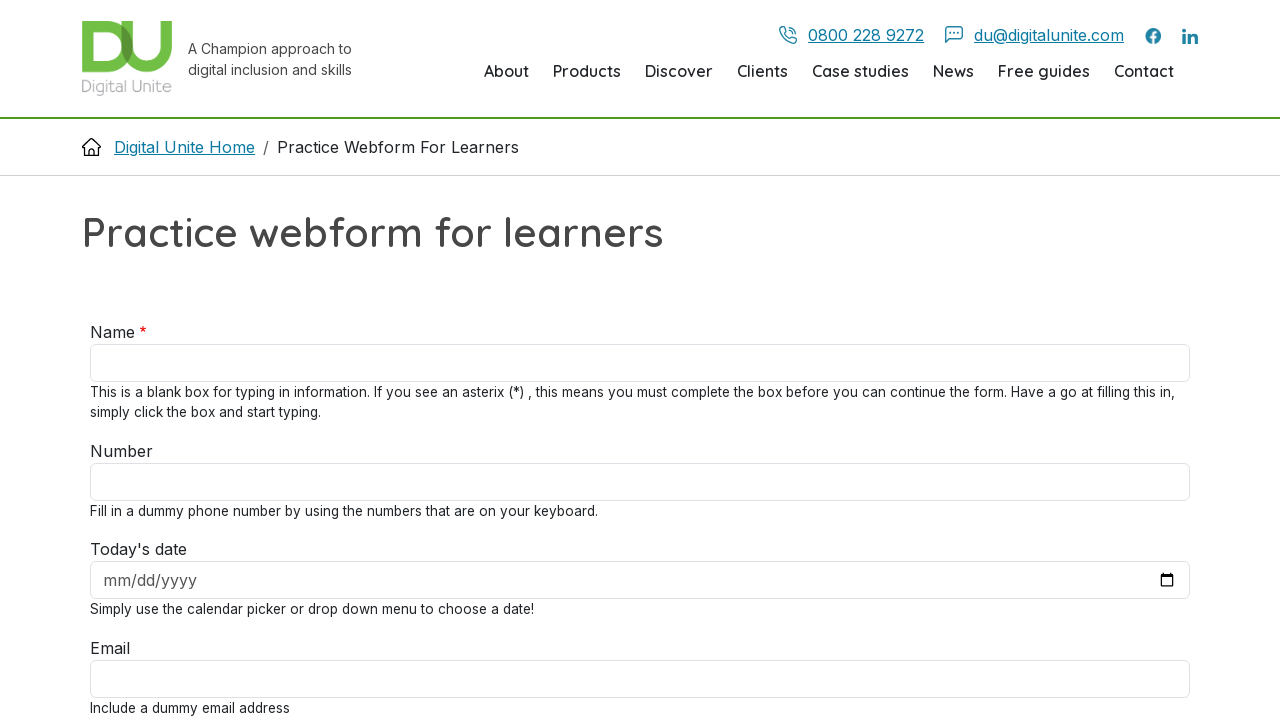

Filled 'about yourself' text area with student introduction on #edit-tell-us-a-bit-about-yourself-
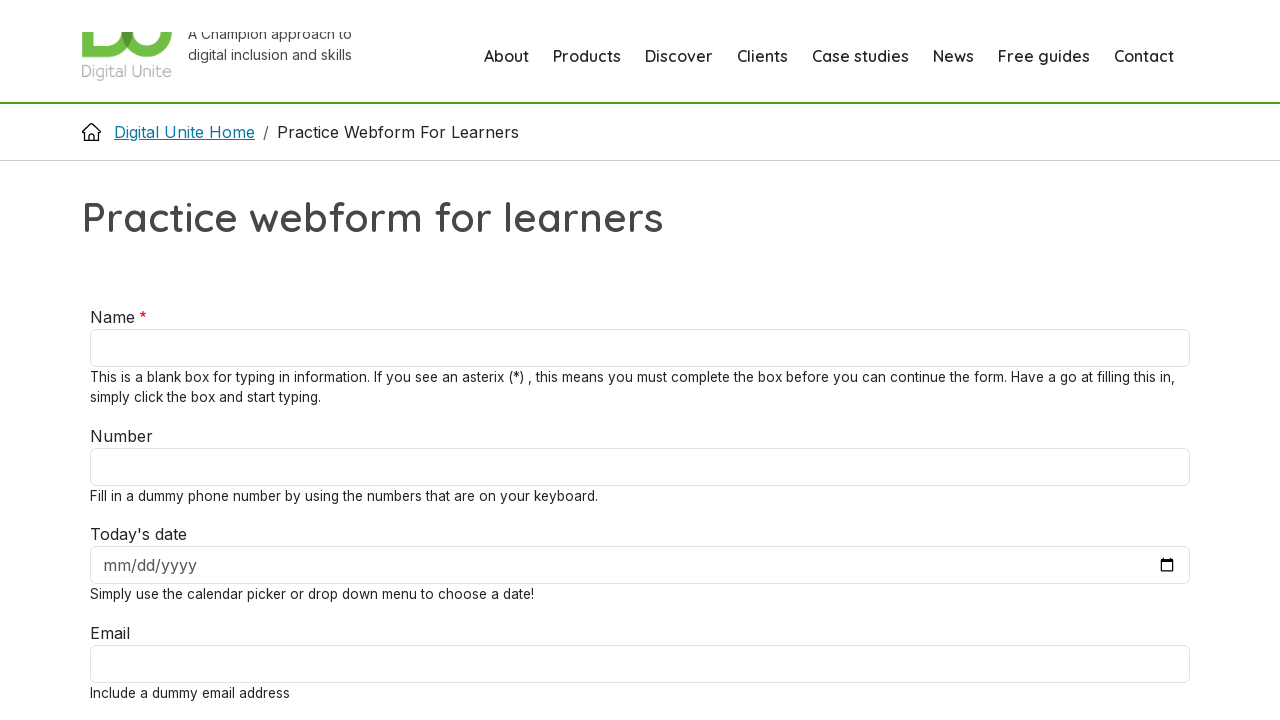

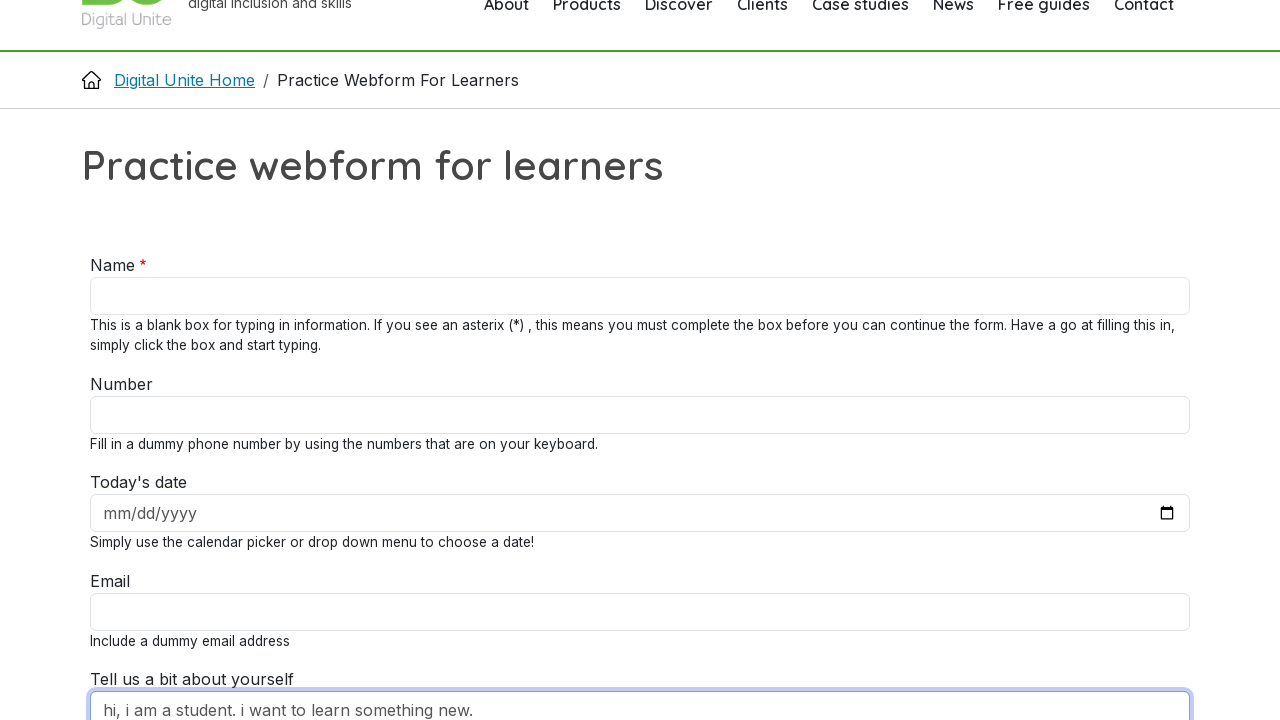